Navigates to a Colorado DMV appointment scheduling page, selects "Colorado Springs" location, then selects the "Renew Colorado Driver License/ID/Permit" service option, and waits for available appointment times to load.

Starting URL: https://coloradoappt.cxmflow.com/Appointment/Index/d74f48b1-33a9-428c-acd1-d7d1bfc9555c

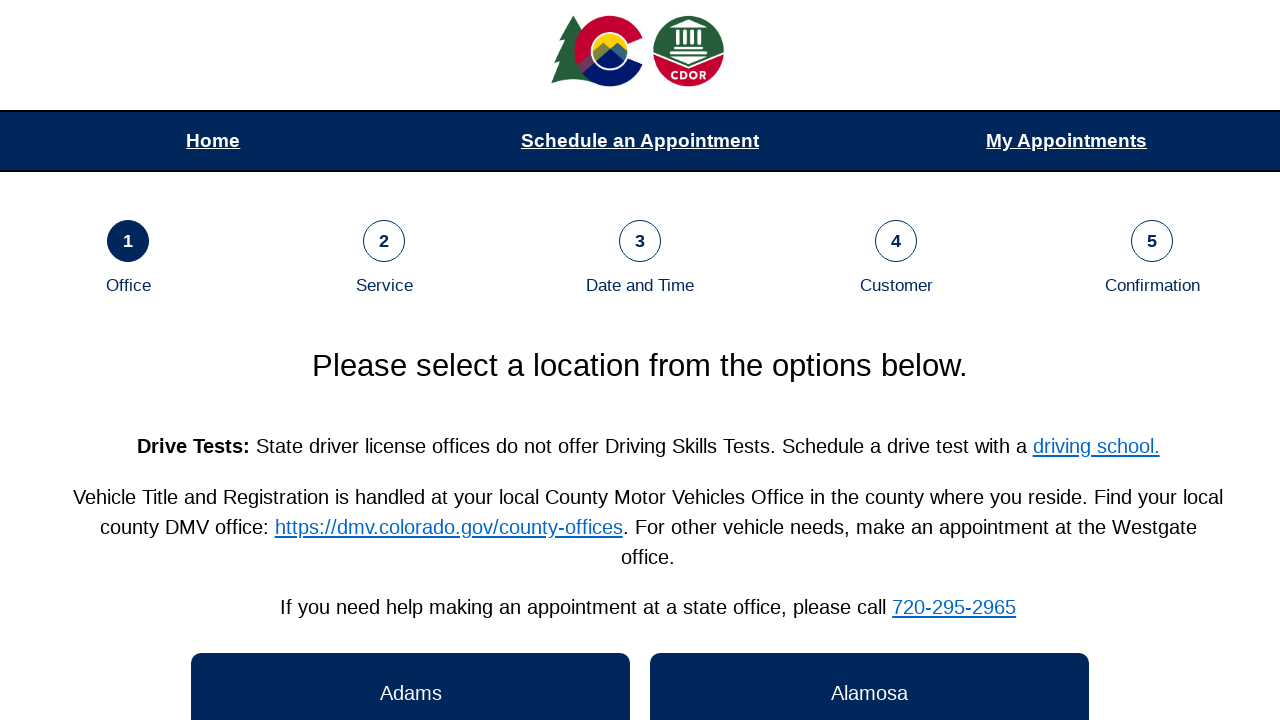

Location buttons loaded
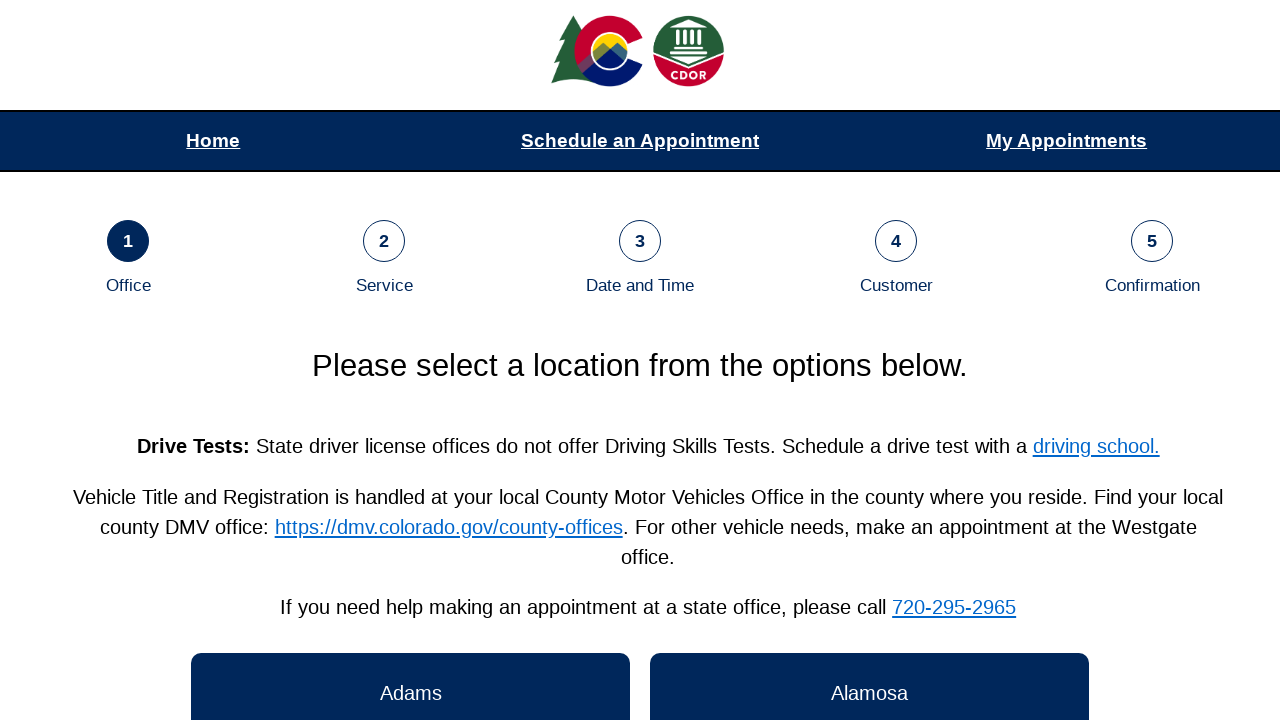

Selected 'Colorado Springs' location at (411, 361) on .DataControlBtn >> nth=6
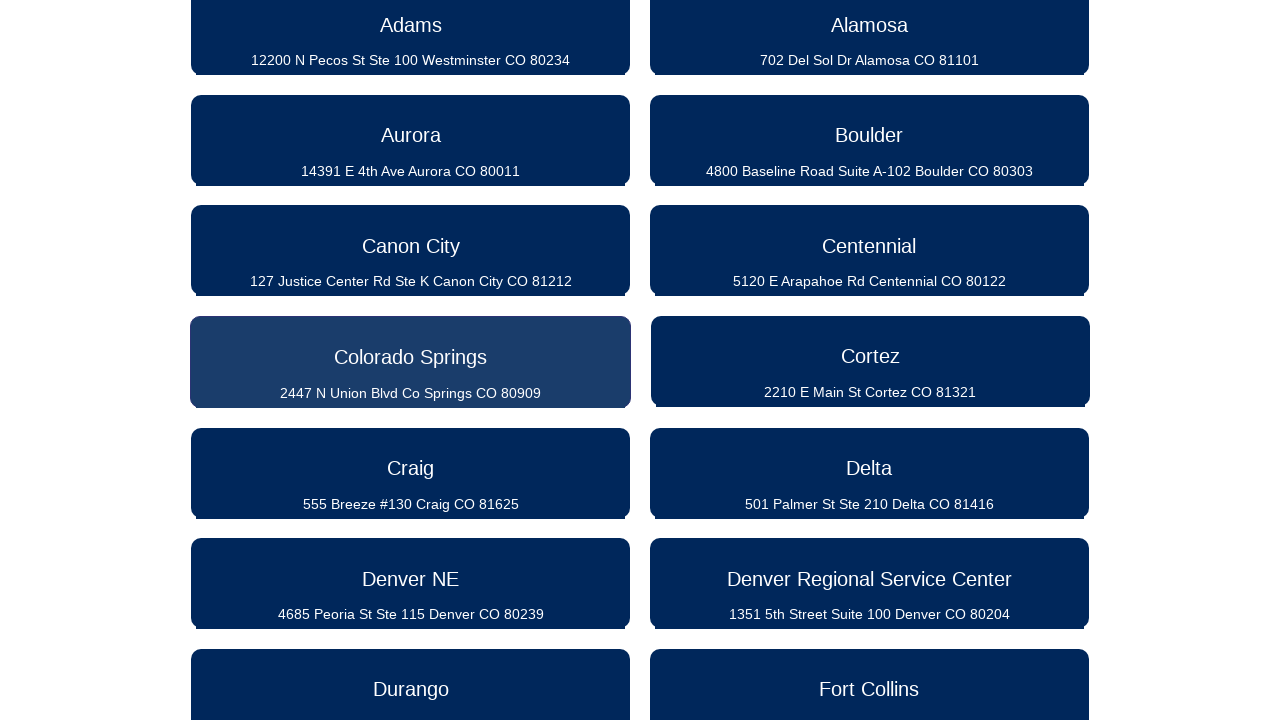

Waited for service options to appear
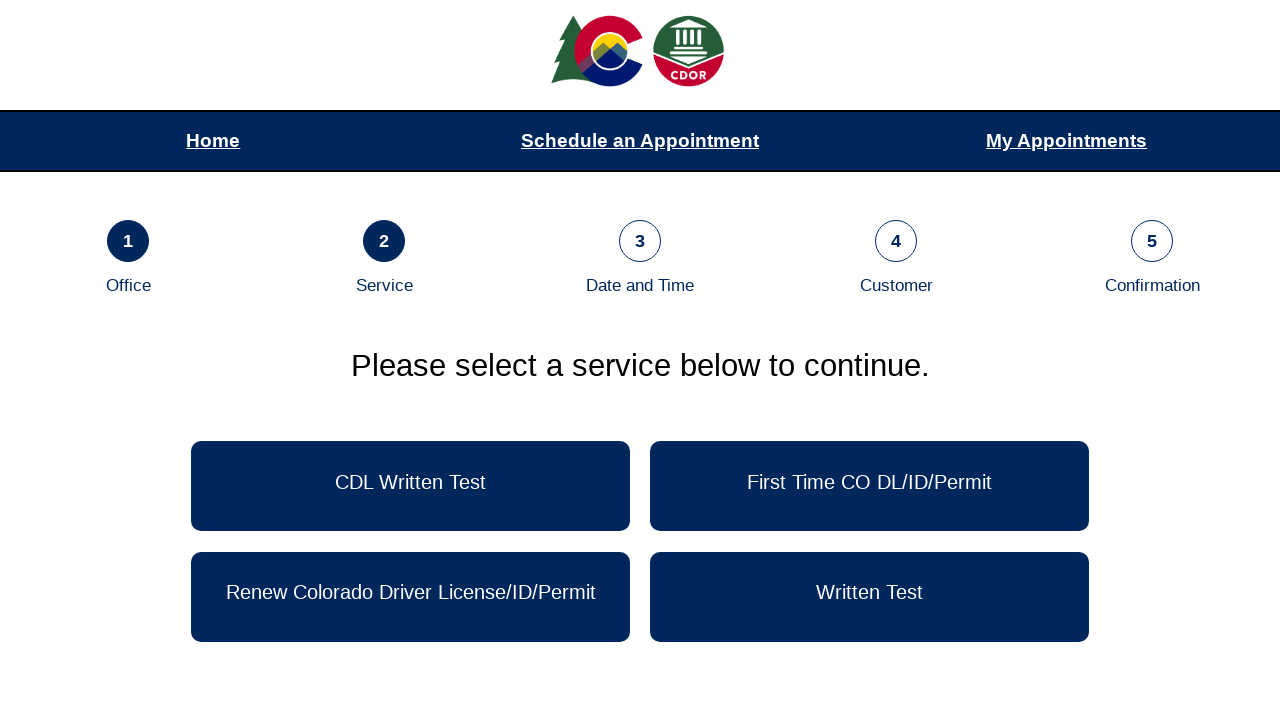

Selected 'Renew Colorado Driver License/ID/Permit' service at (411, 597) on .DataControlBtn >> nth=2
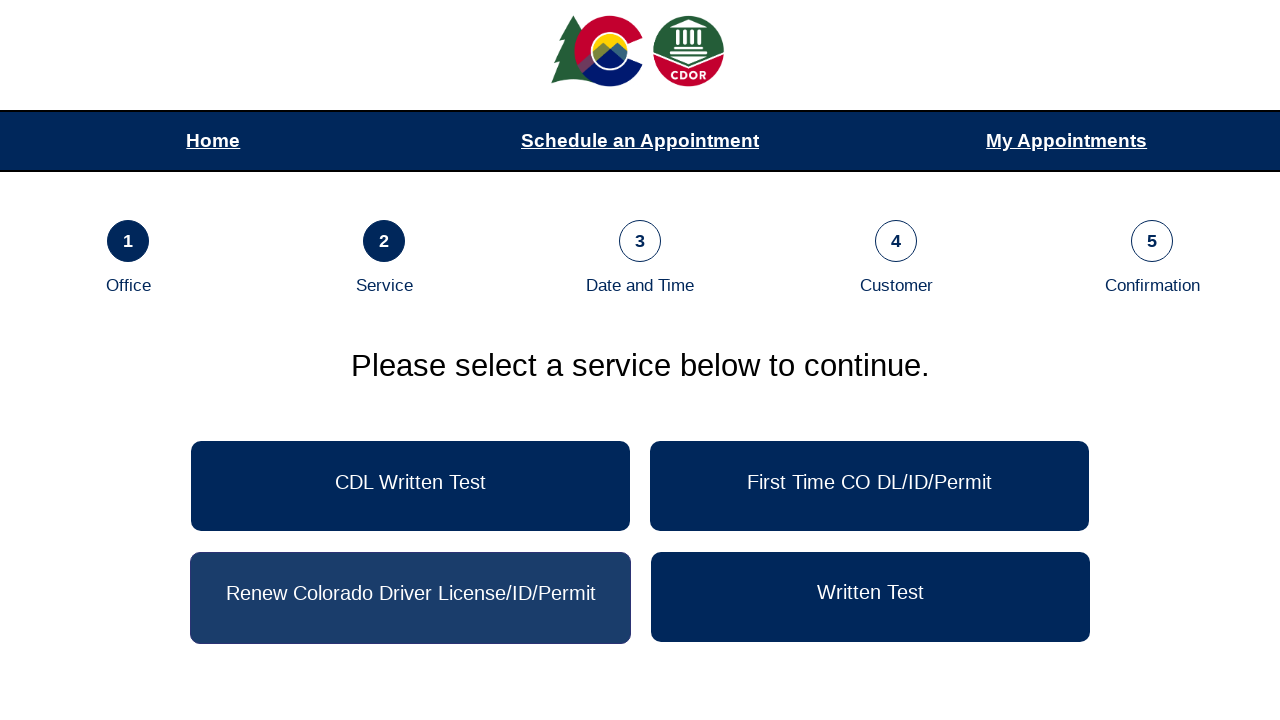

Appointment time slots loaded
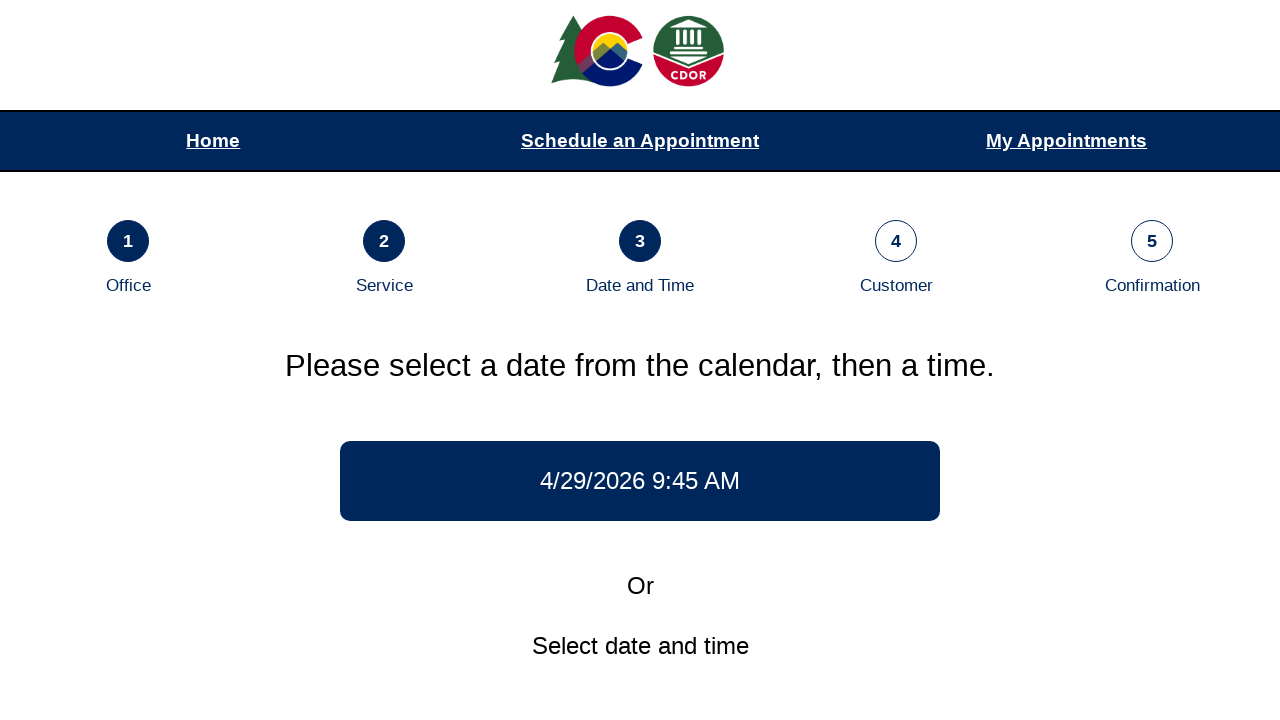

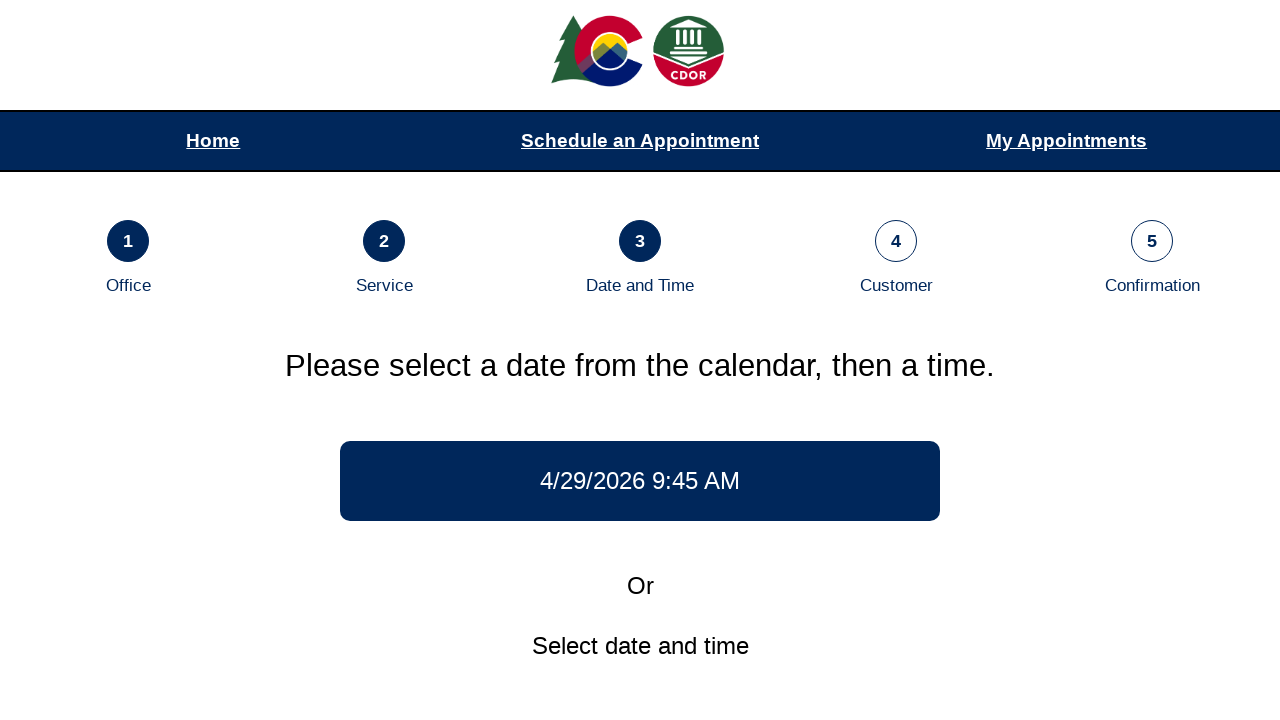